Tests that todo data persists after page reload

Starting URL: https://demo.playwright.dev/todomvc

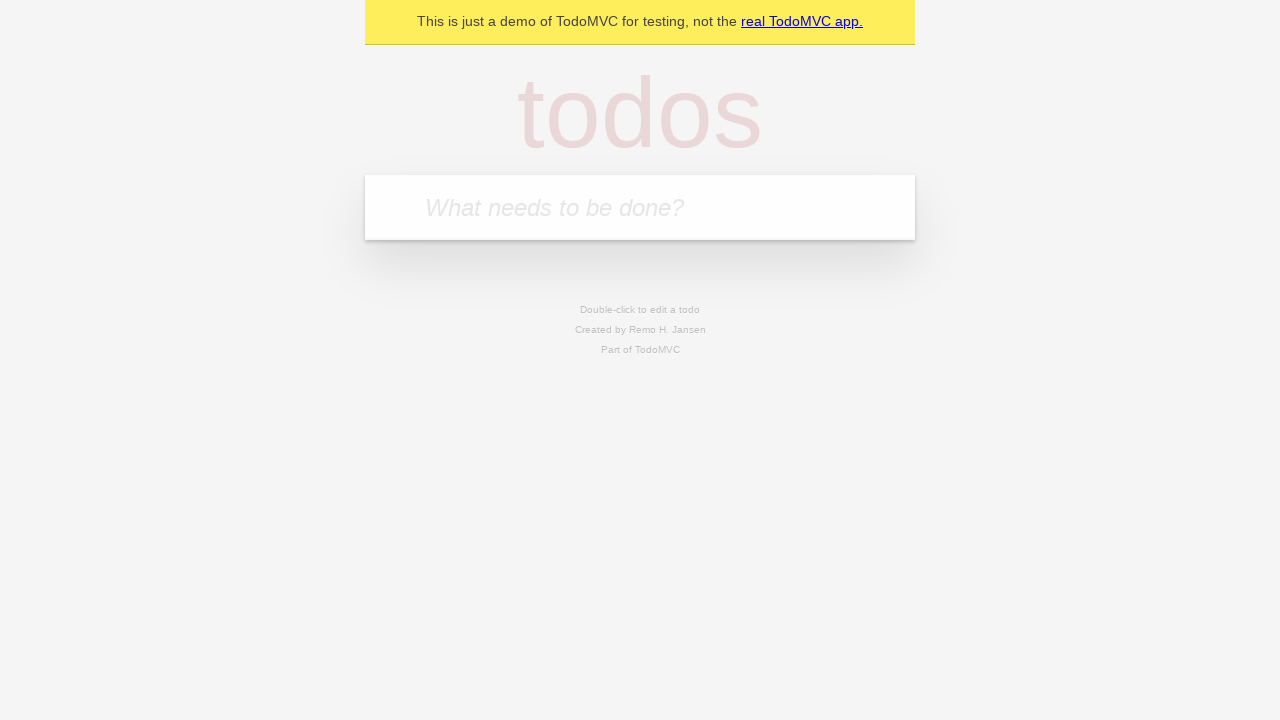

Filled todo input with 'buy some cheese' on internal:attr=[placeholder="What needs to be done?"i]
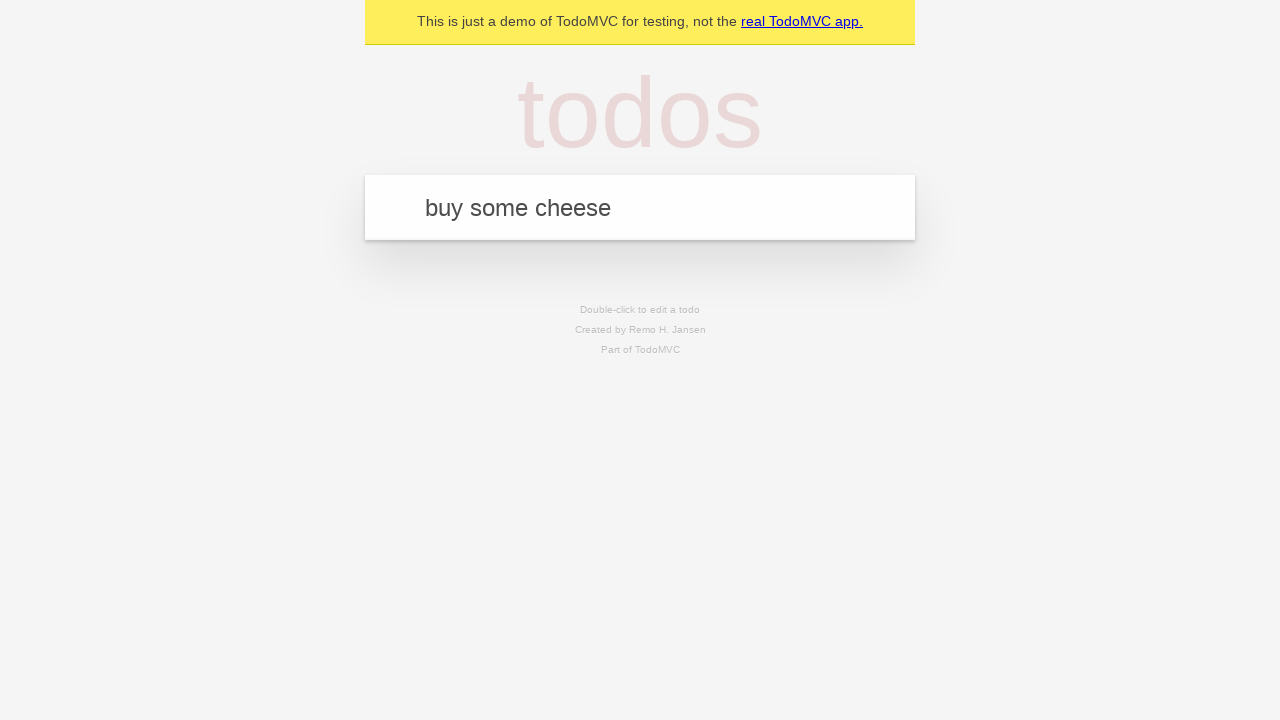

Pressed Enter to add first todo item on internal:attr=[placeholder="What needs to be done?"i]
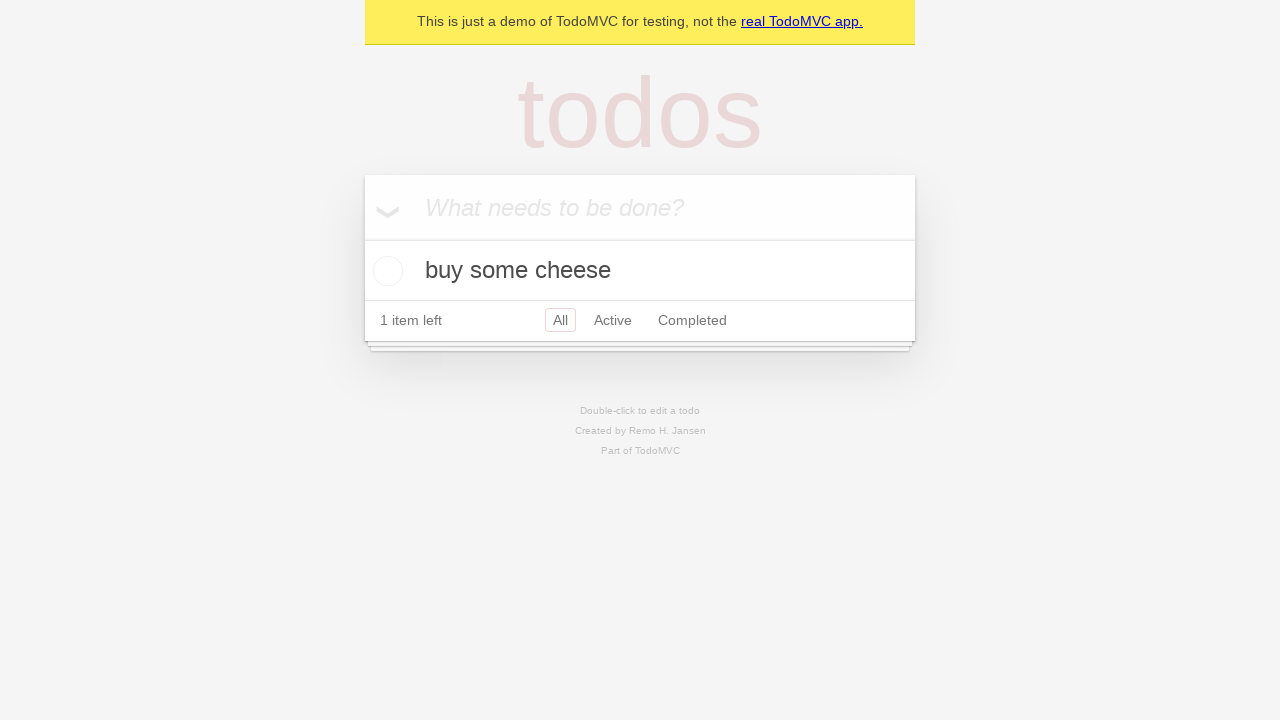

Filled todo input with 'feed the cat' on internal:attr=[placeholder="What needs to be done?"i]
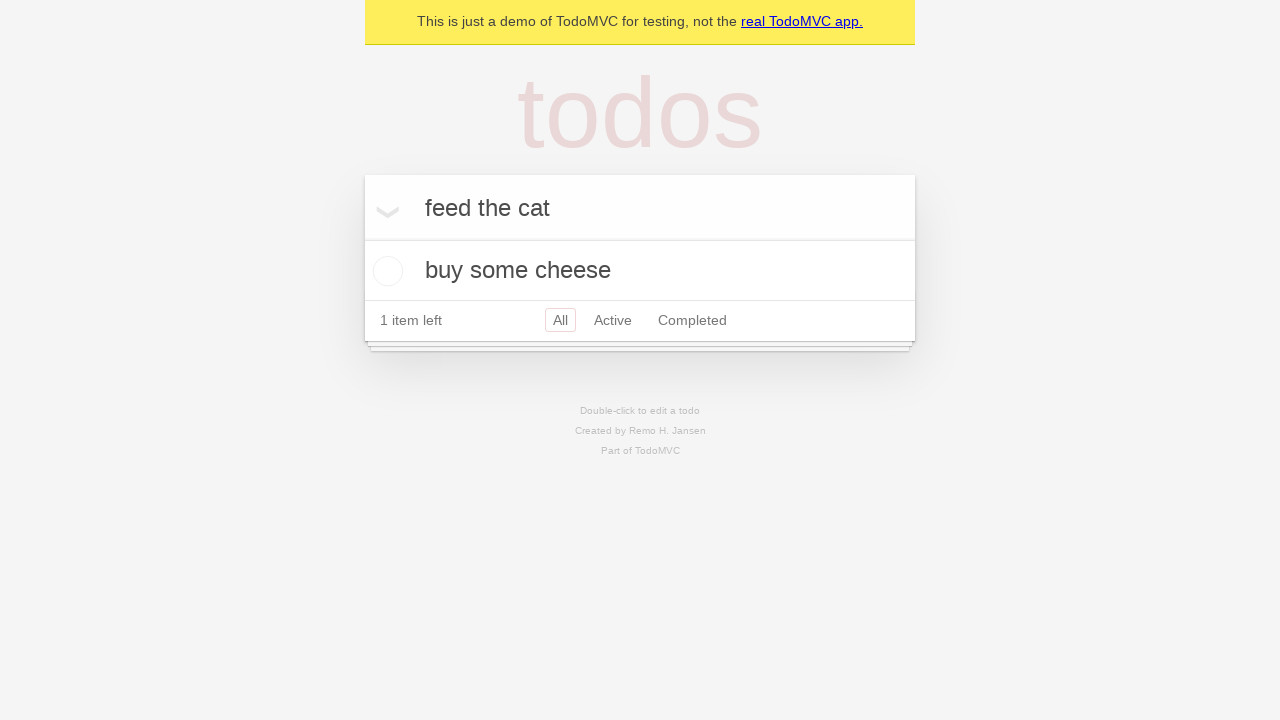

Pressed Enter to add second todo item on internal:attr=[placeholder="What needs to be done?"i]
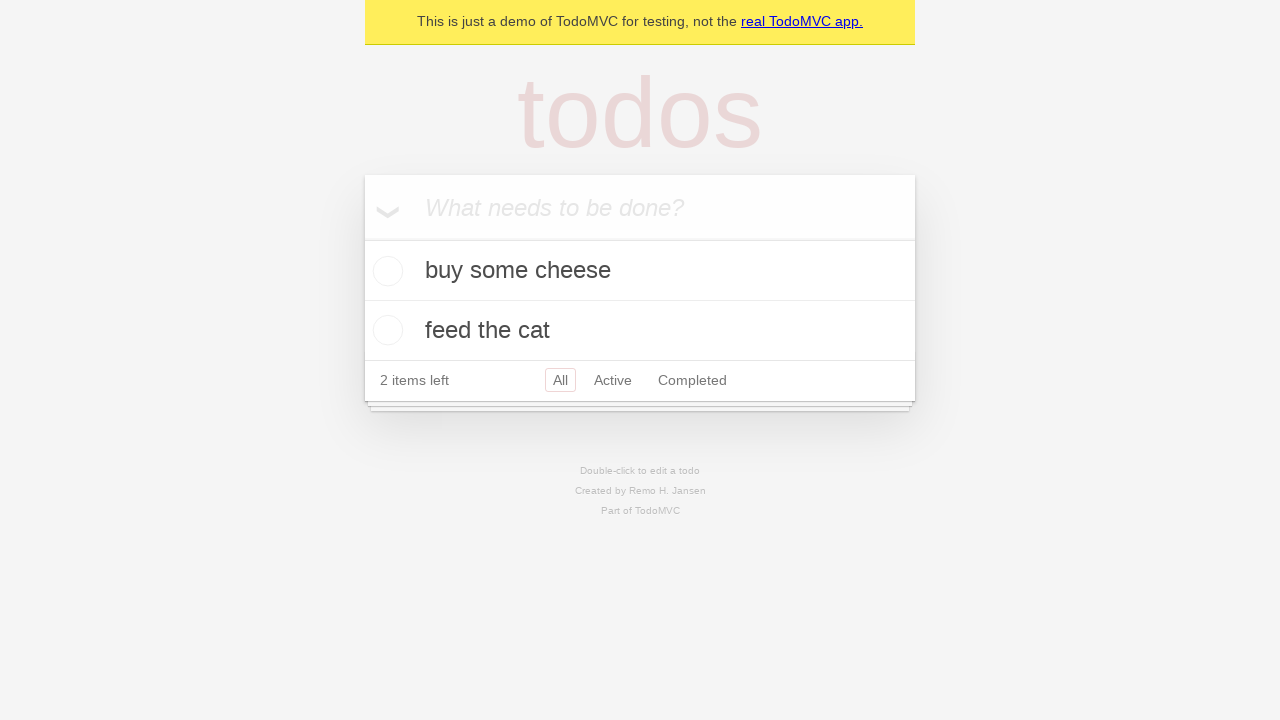

Waited for both todo items to be rendered
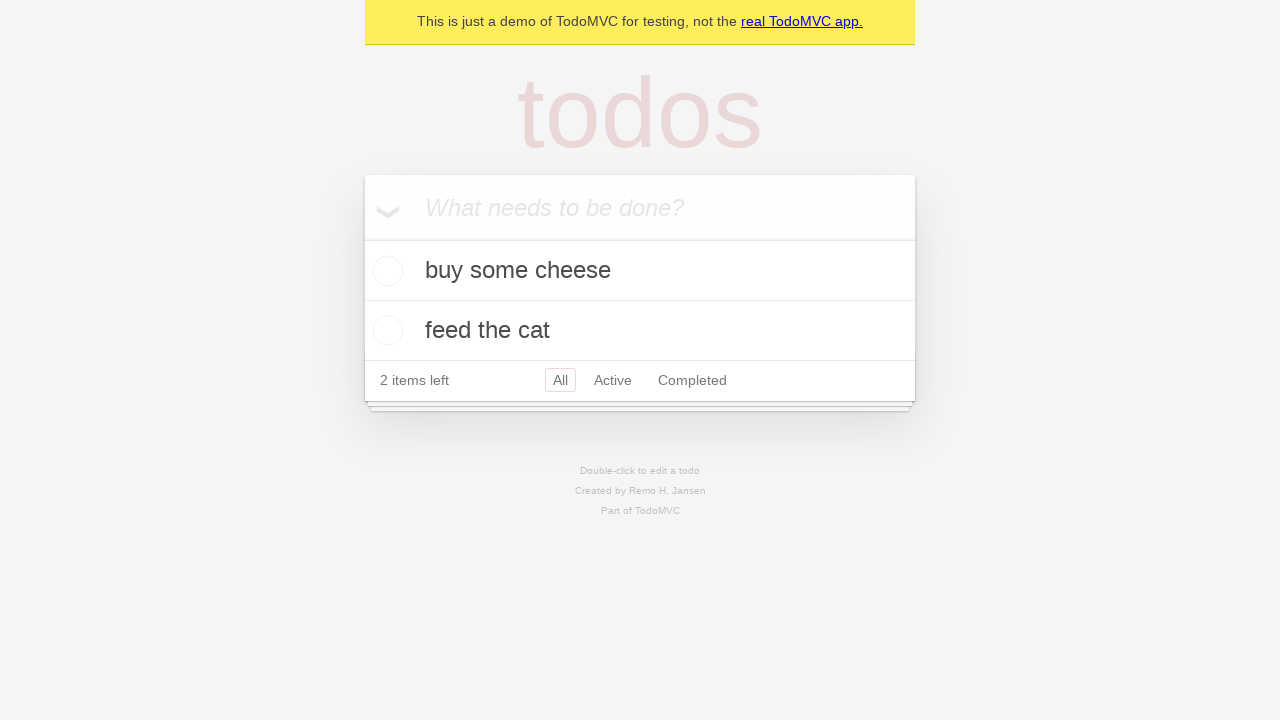

Checked the first todo item checkbox at (385, 271) on [data-testid='todo-item'] >> nth=0 >> internal:role=checkbox
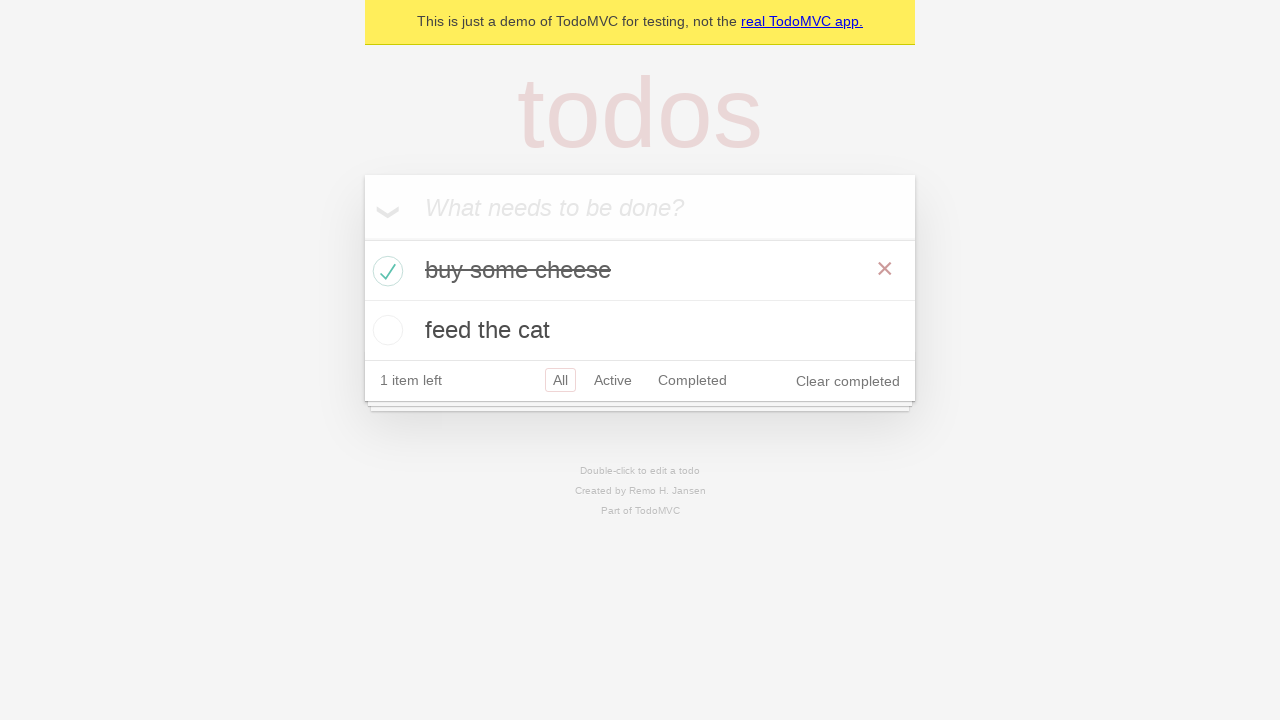

Reloaded the page to test data persistence
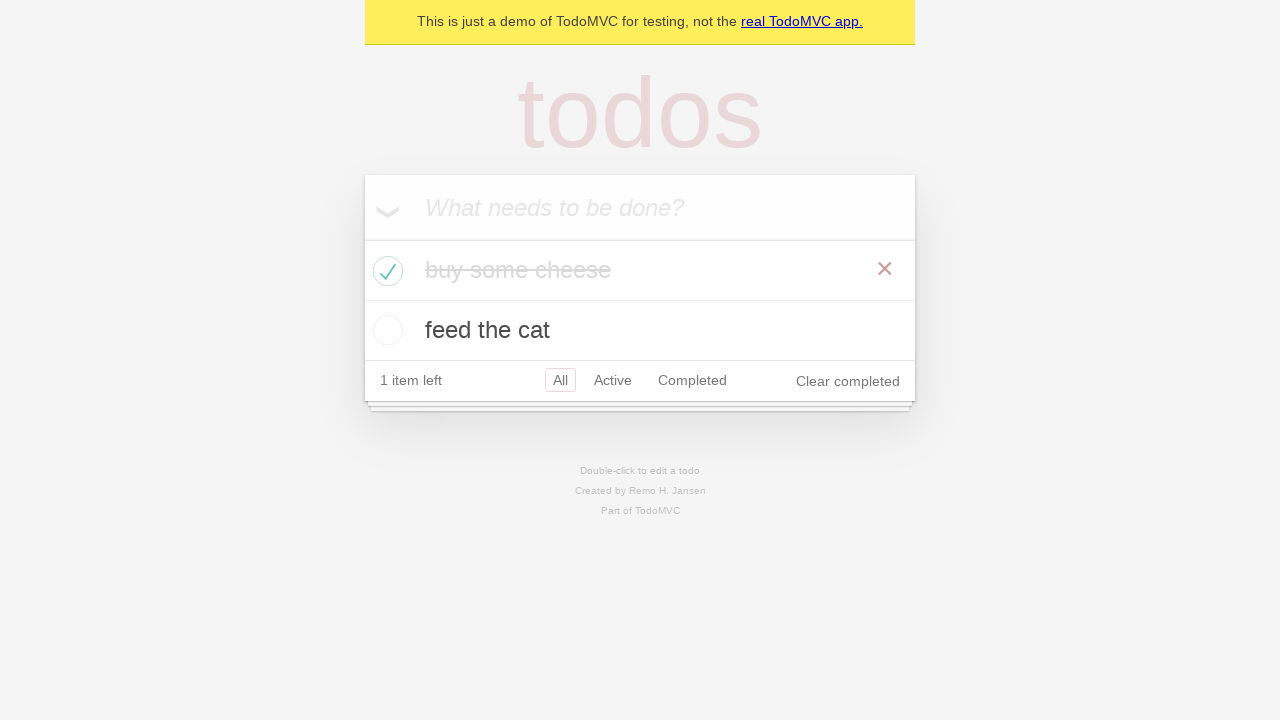

Waited for todo items to reload after page refresh
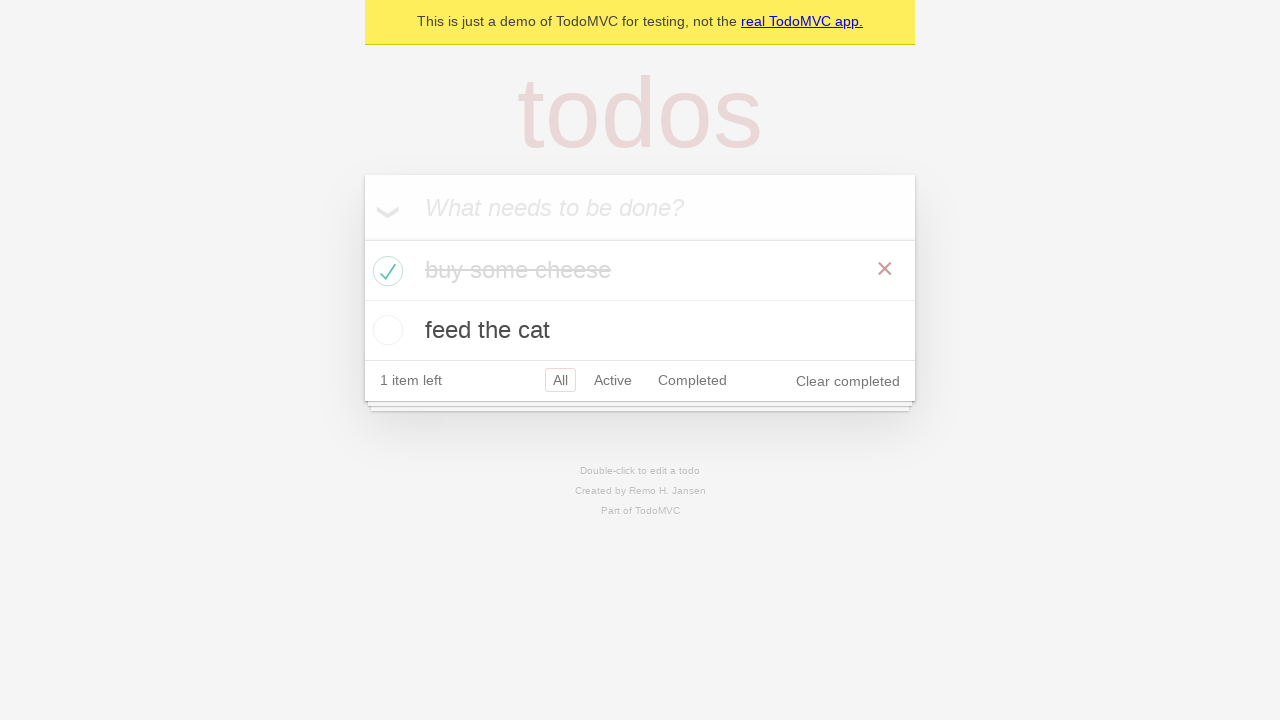

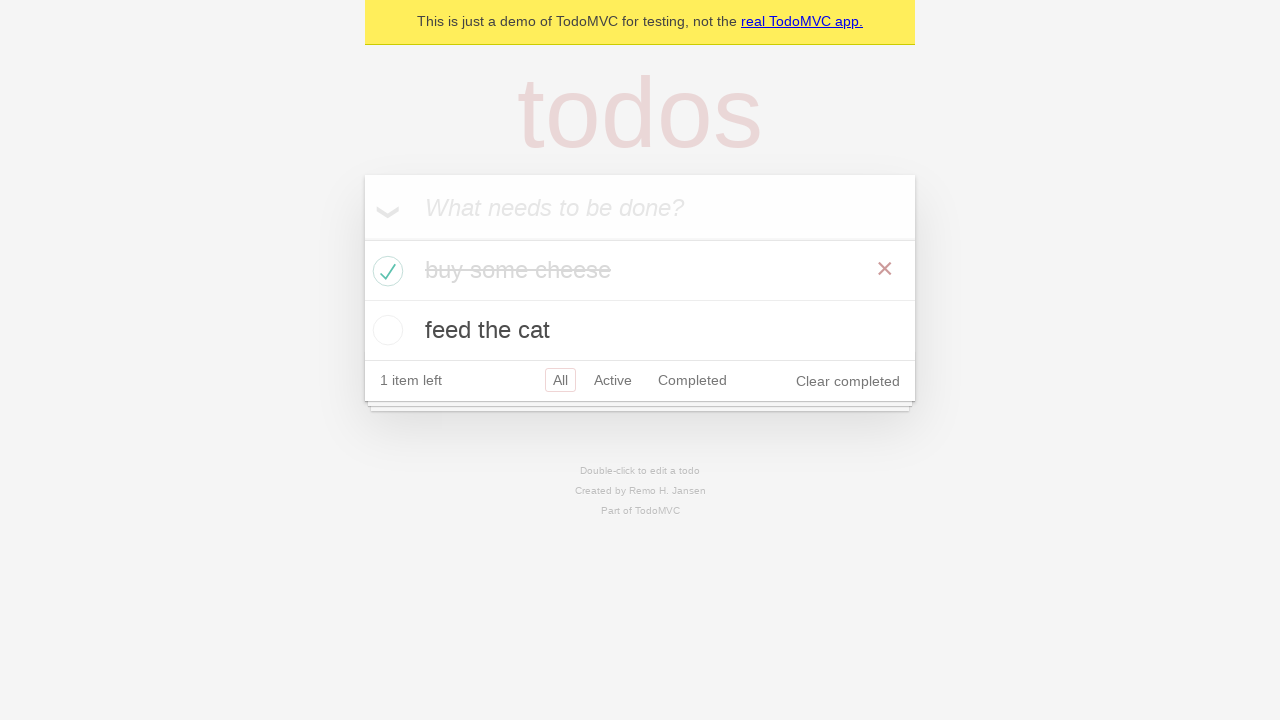